Tests hover interactions on a course catalog page by moving the mouse to a course browse menu and then hovering over a Data Warehousing submenu item.

Starting URL: http://greenstech.in/selenium-course-content.html

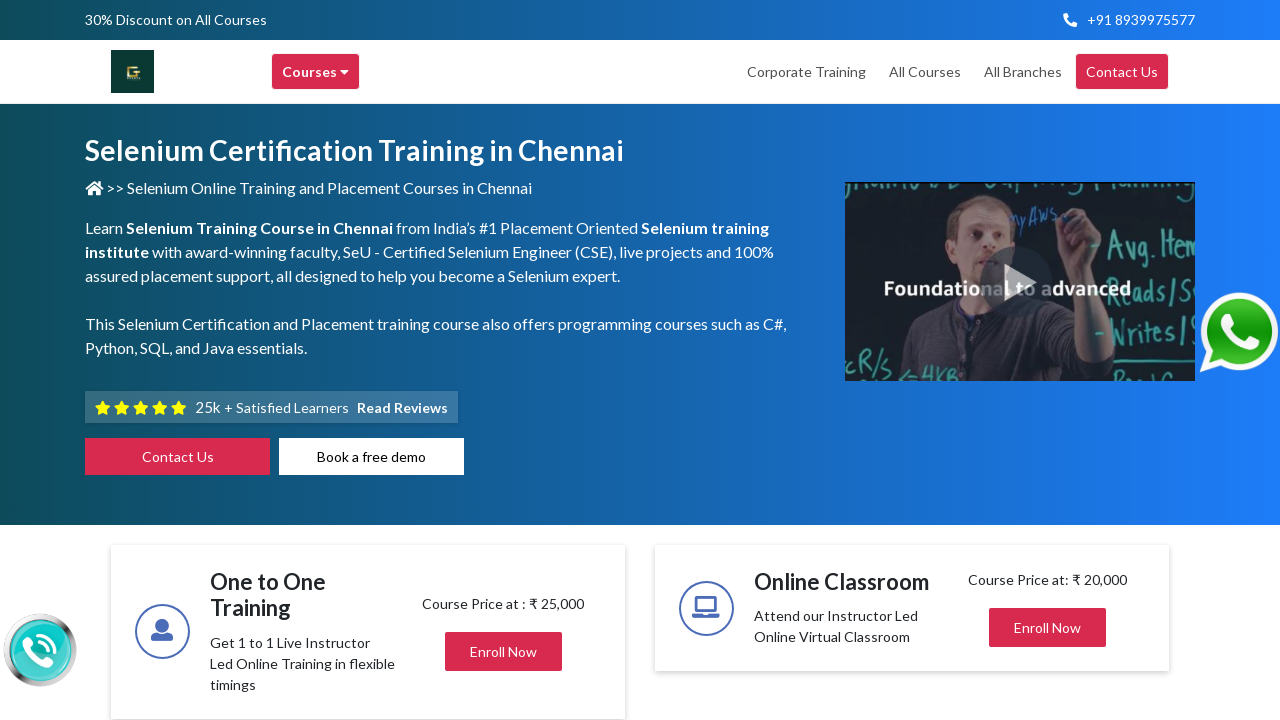

Hovered over course browse menu header at (316, 72) on xpath=//div[@class='header-browse-greens']
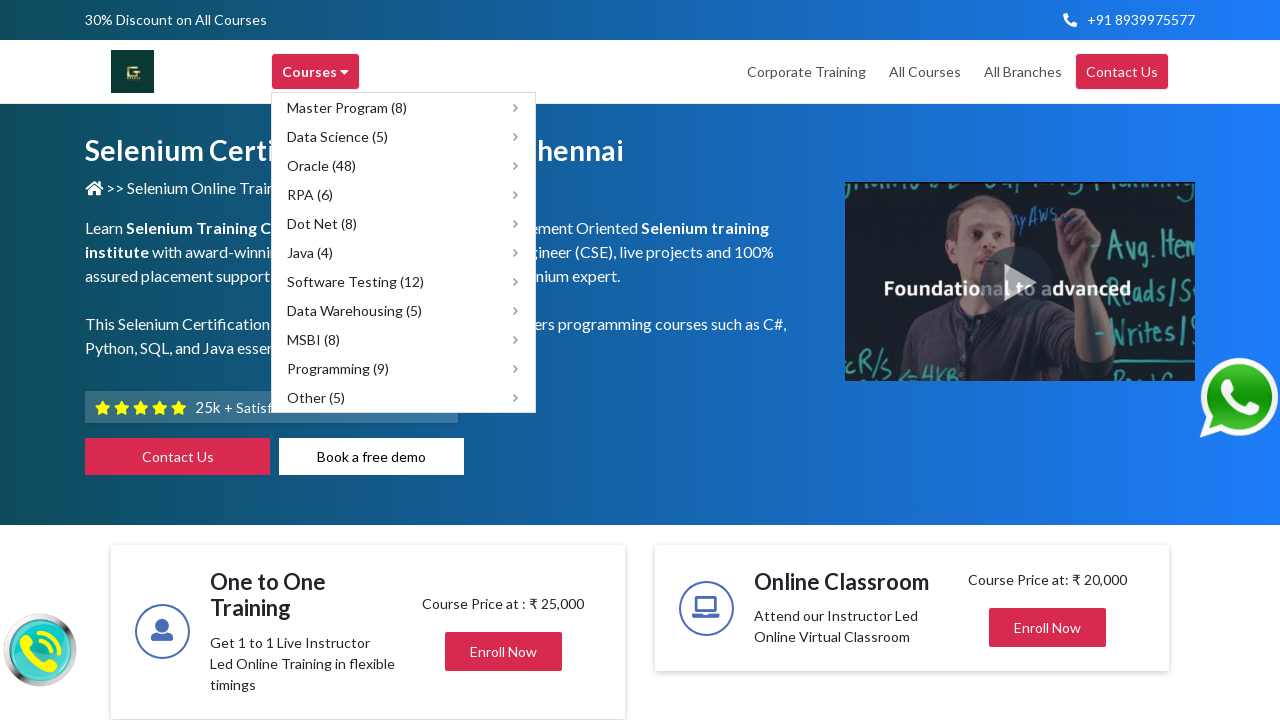

Hovered over Data Warehousing submenu item at (354, 310) on xpath=//span[text()='Data Warehousing (5)']
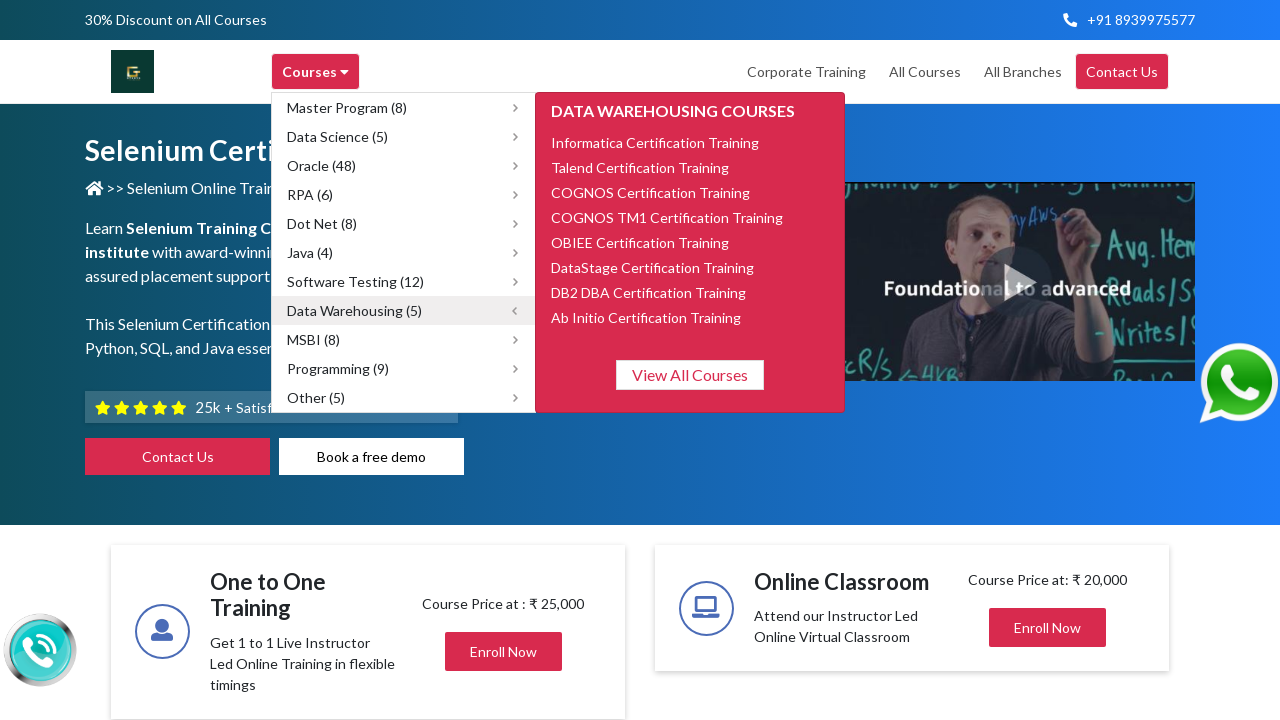

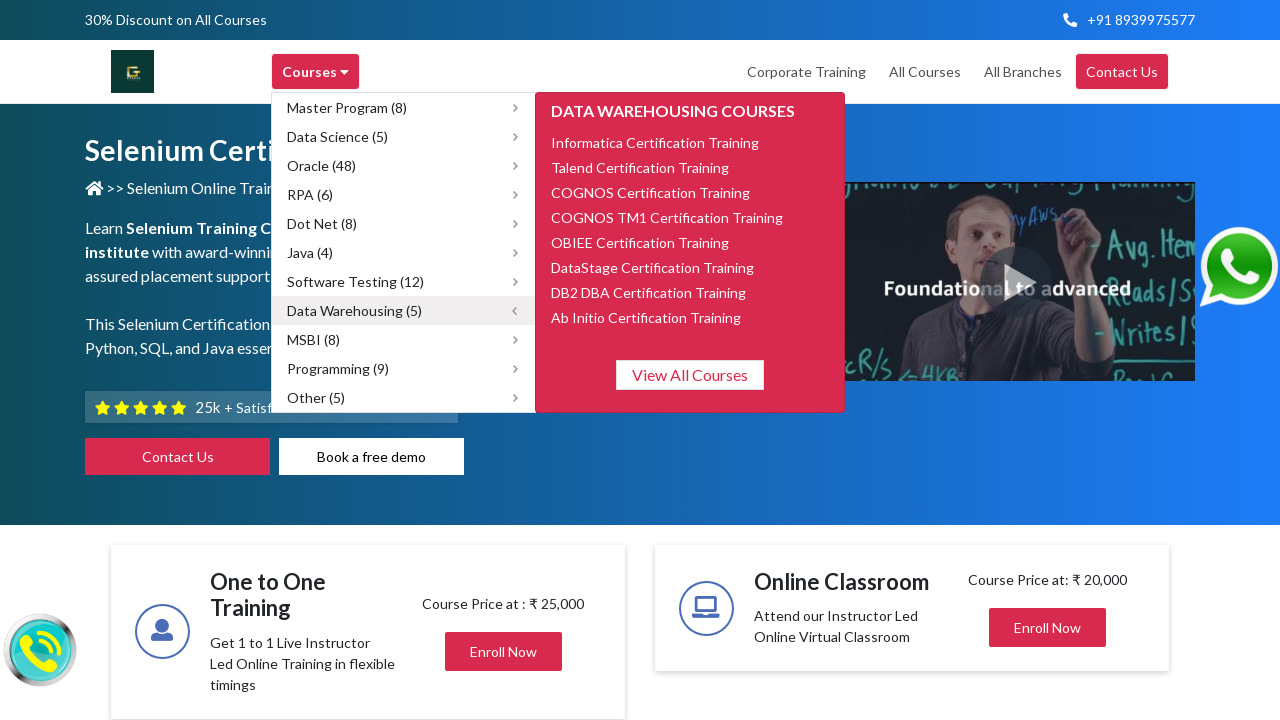